Tests handling of modal window that appears on page entry by closing it if it appears

Starting URL: http://the-internet.herokuapp.com/entry_ad

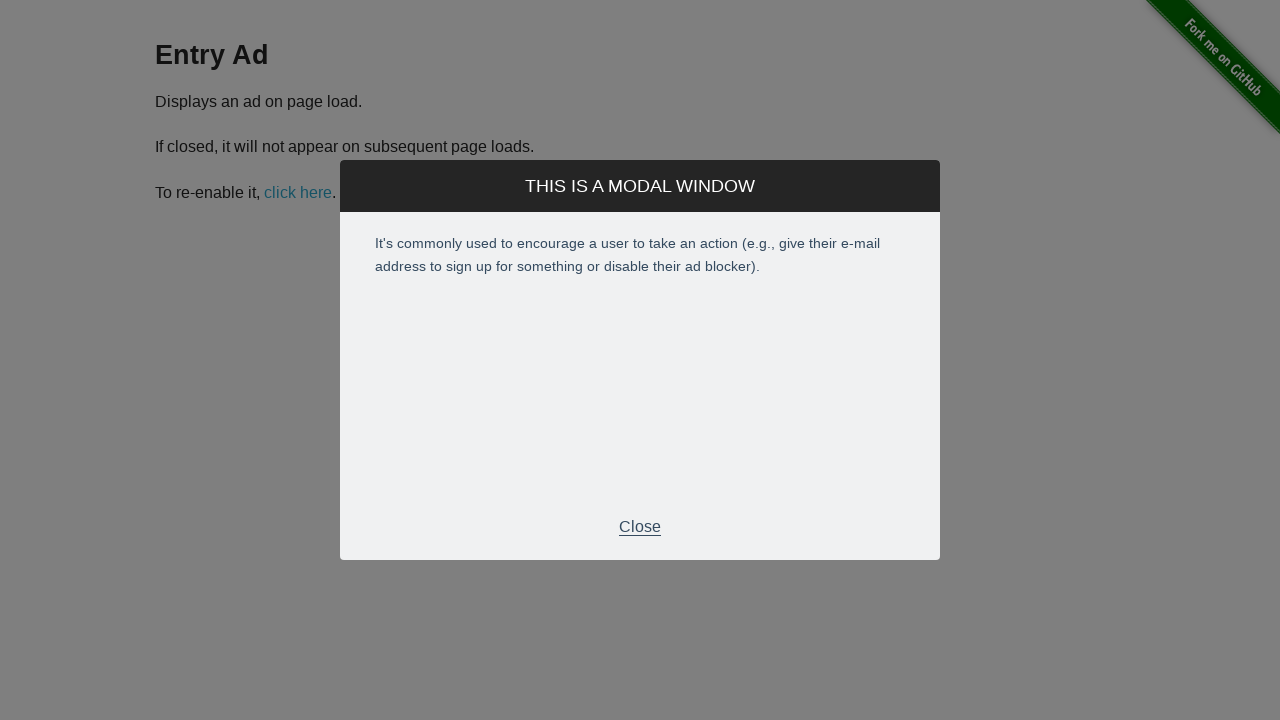

Modal window appeared on page entry
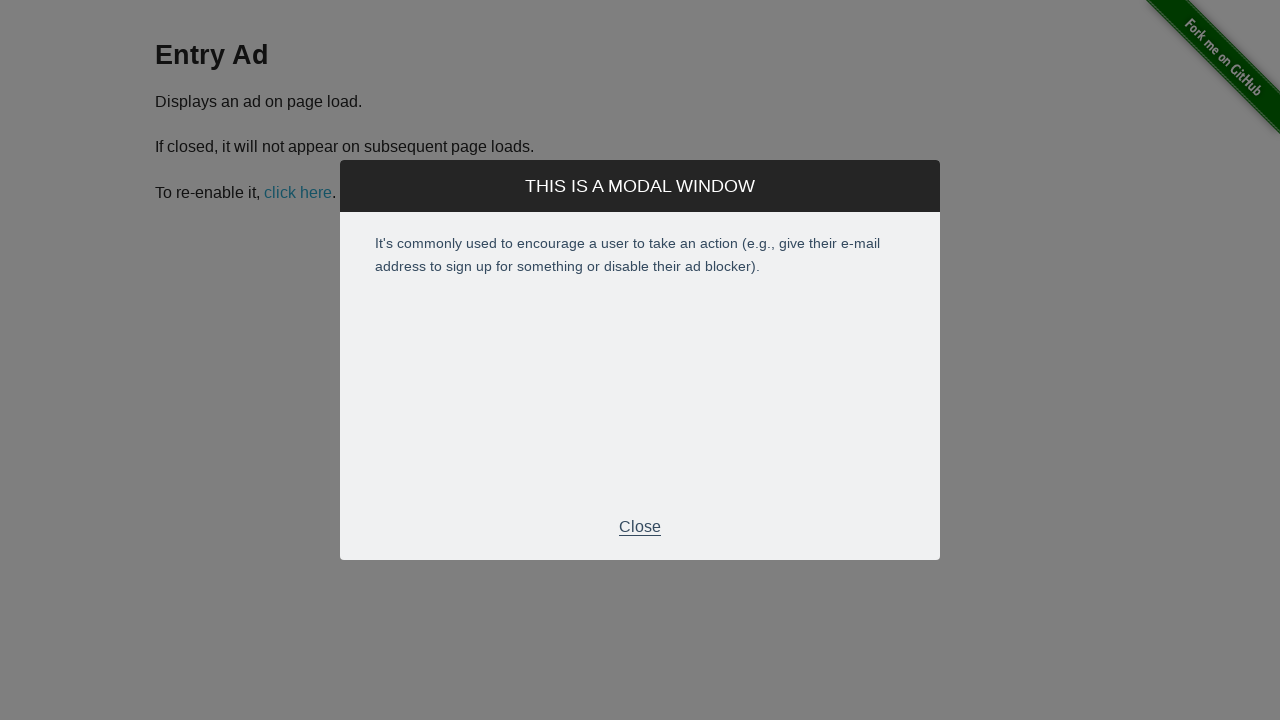

Clicked close button to dismiss modal at (640, 527) on xpath=//div[@id='modal']//p[text()='Close']
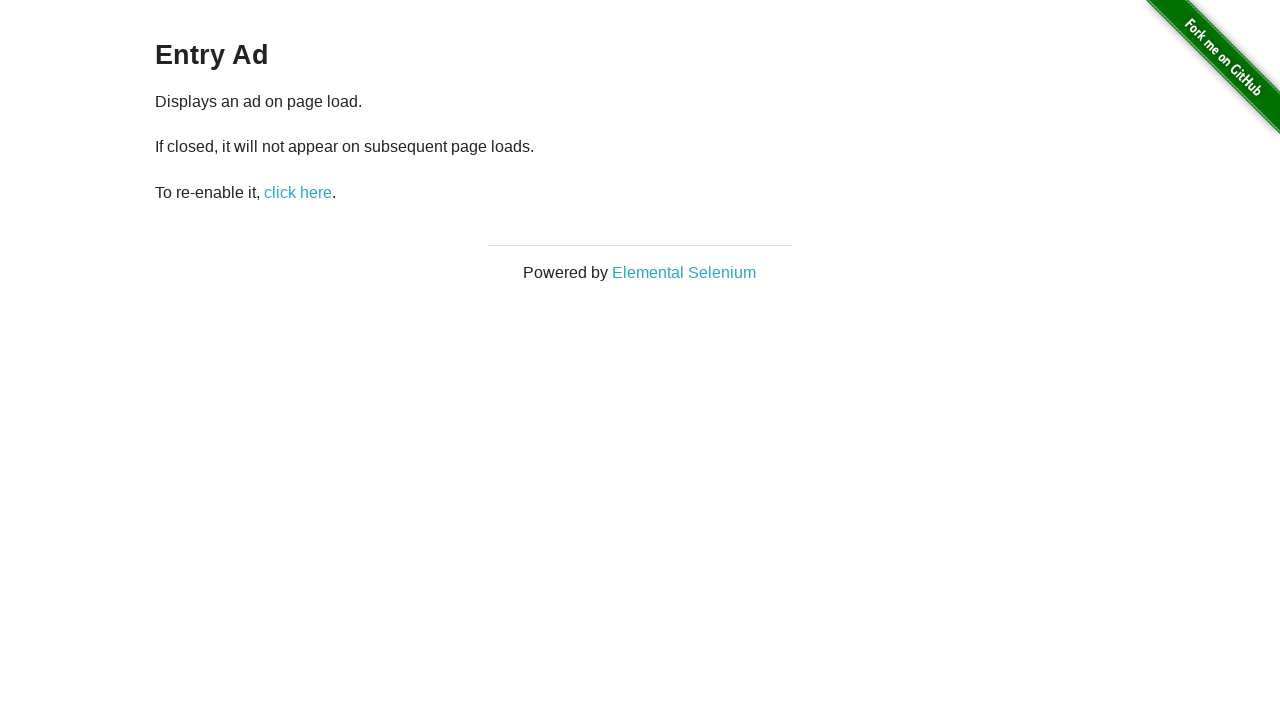

Verified modal window is no longer visible
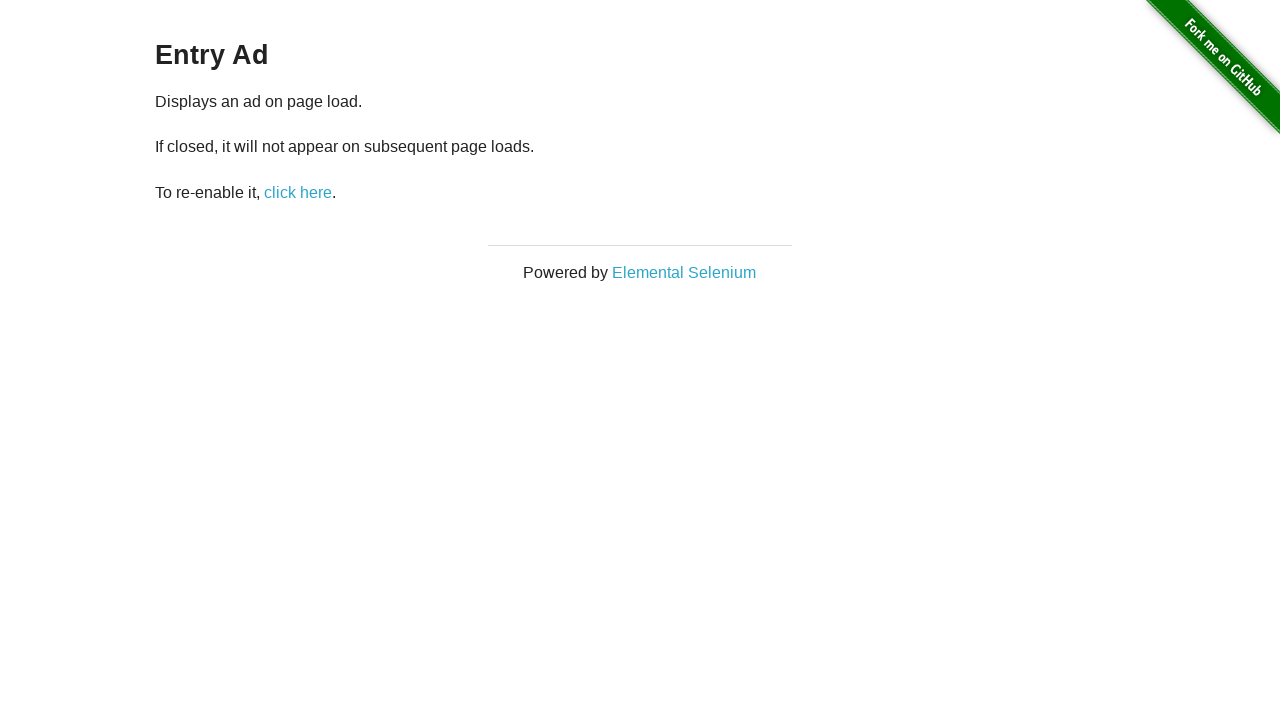

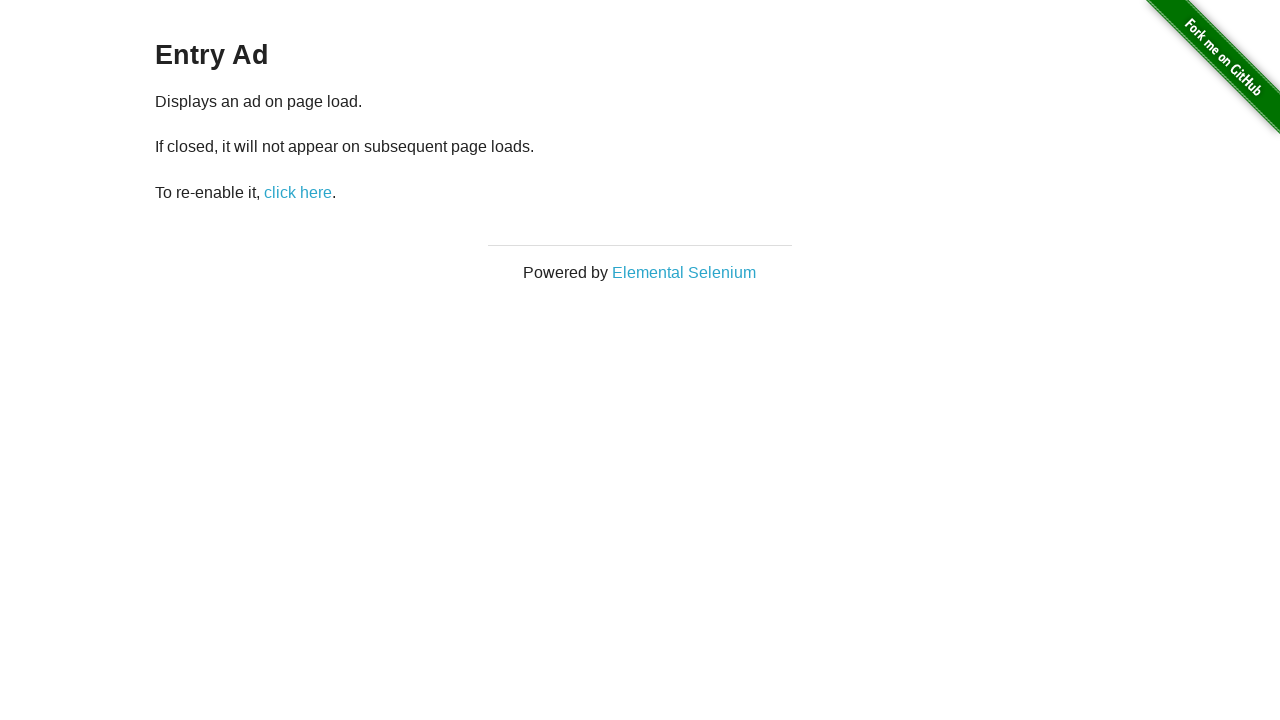